Tests the live example switcher on GraphQL Mesh documentation page by selecting a StackExchange example from a dropdown and verifying that the CodeSandbox iframe loads with the correct example content.

Starting URL: https://the-guild.dev/graphql/mesh/

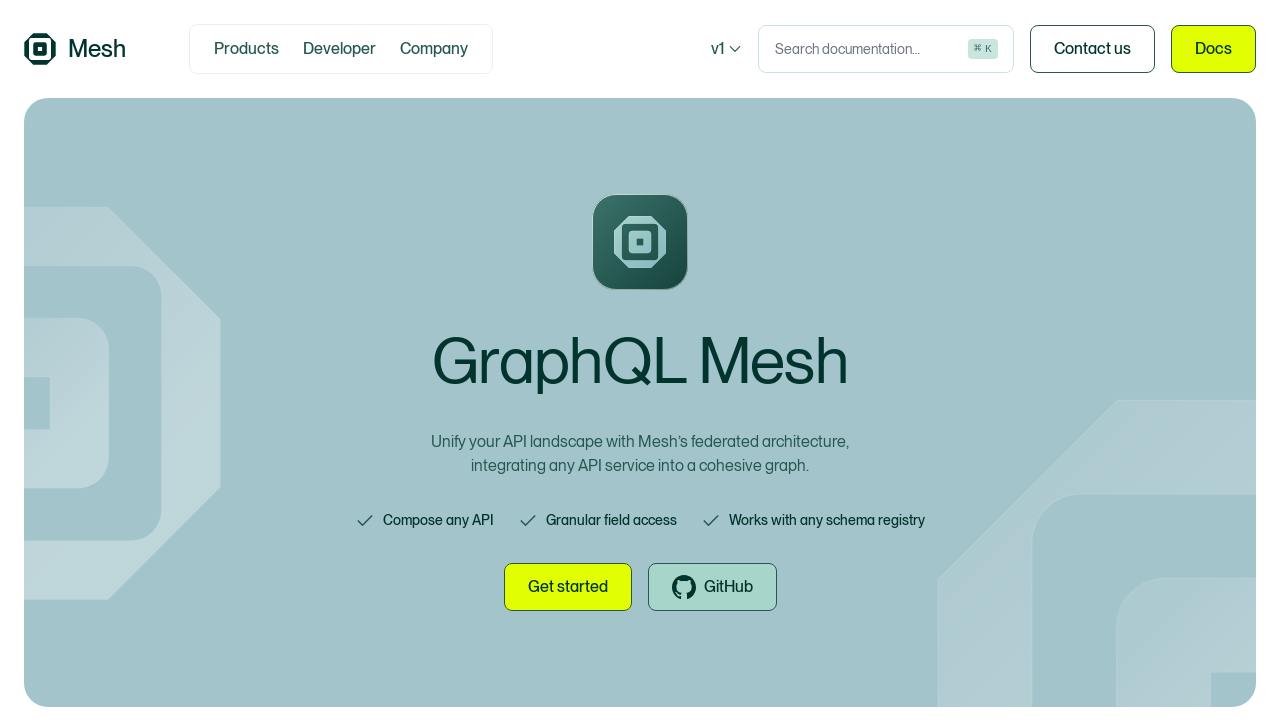

Located example dropdown combobox
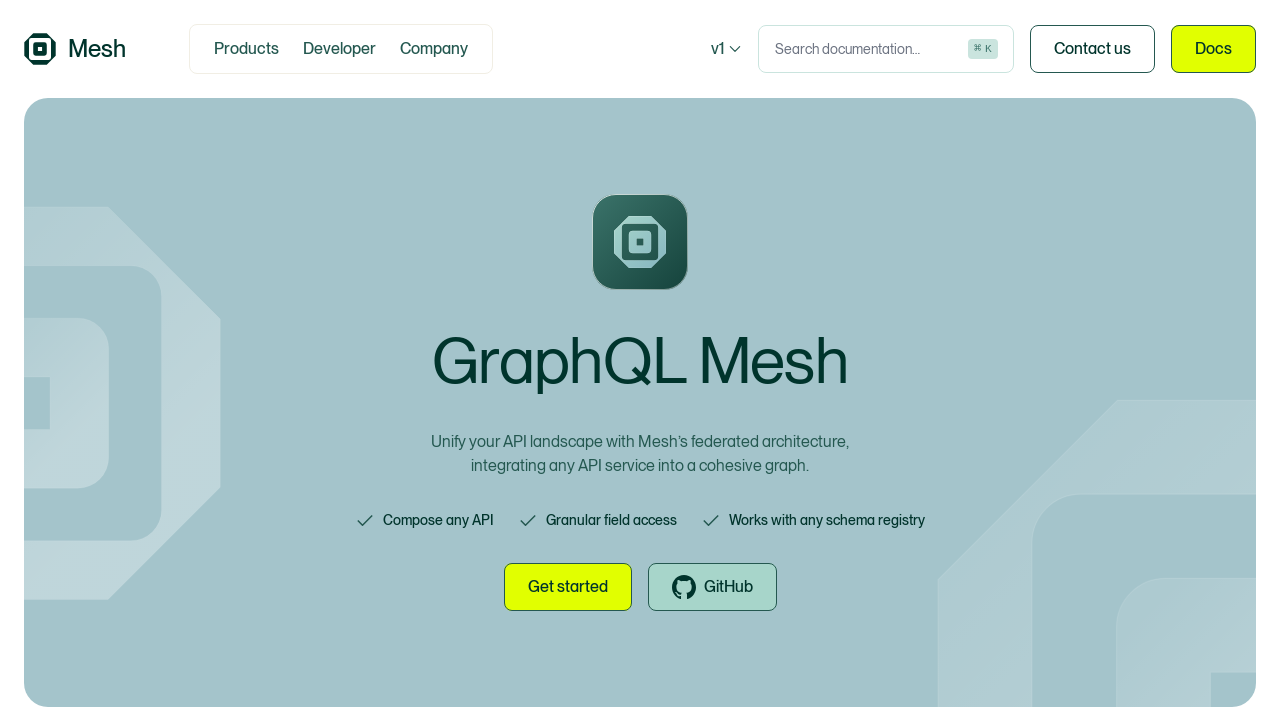

Scrolled example dropdown into view
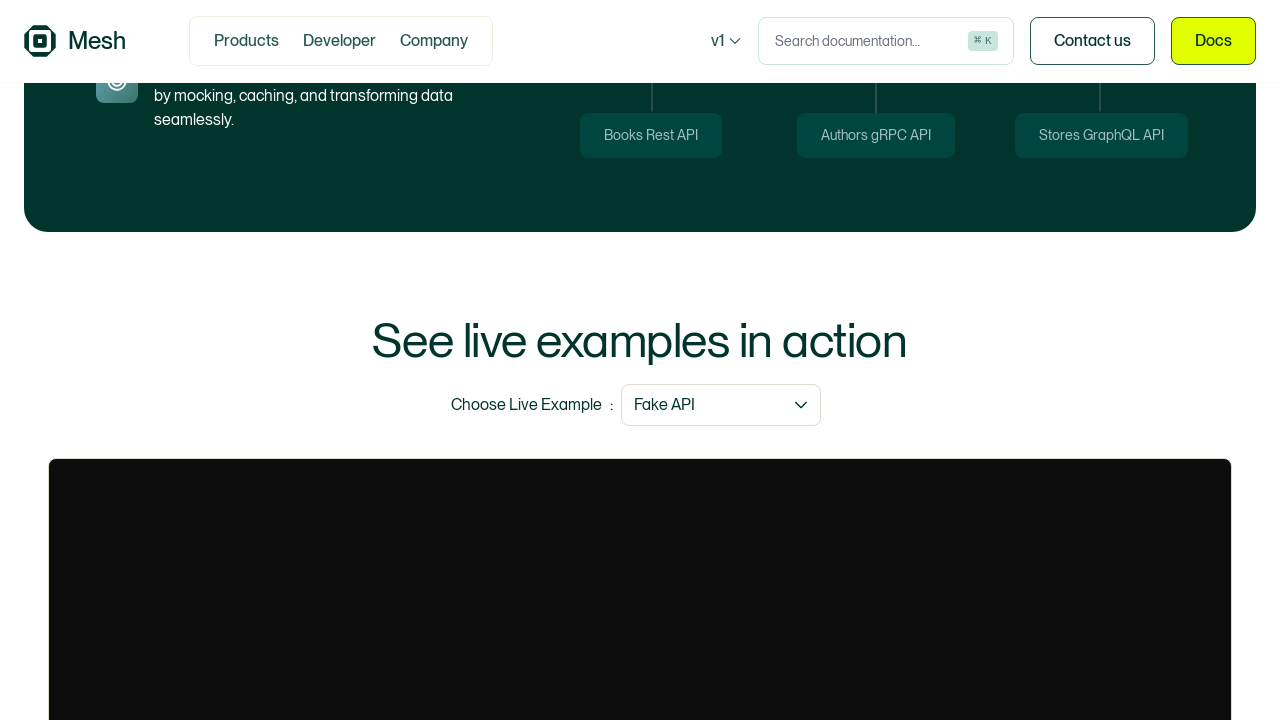

Example dropdown became visible
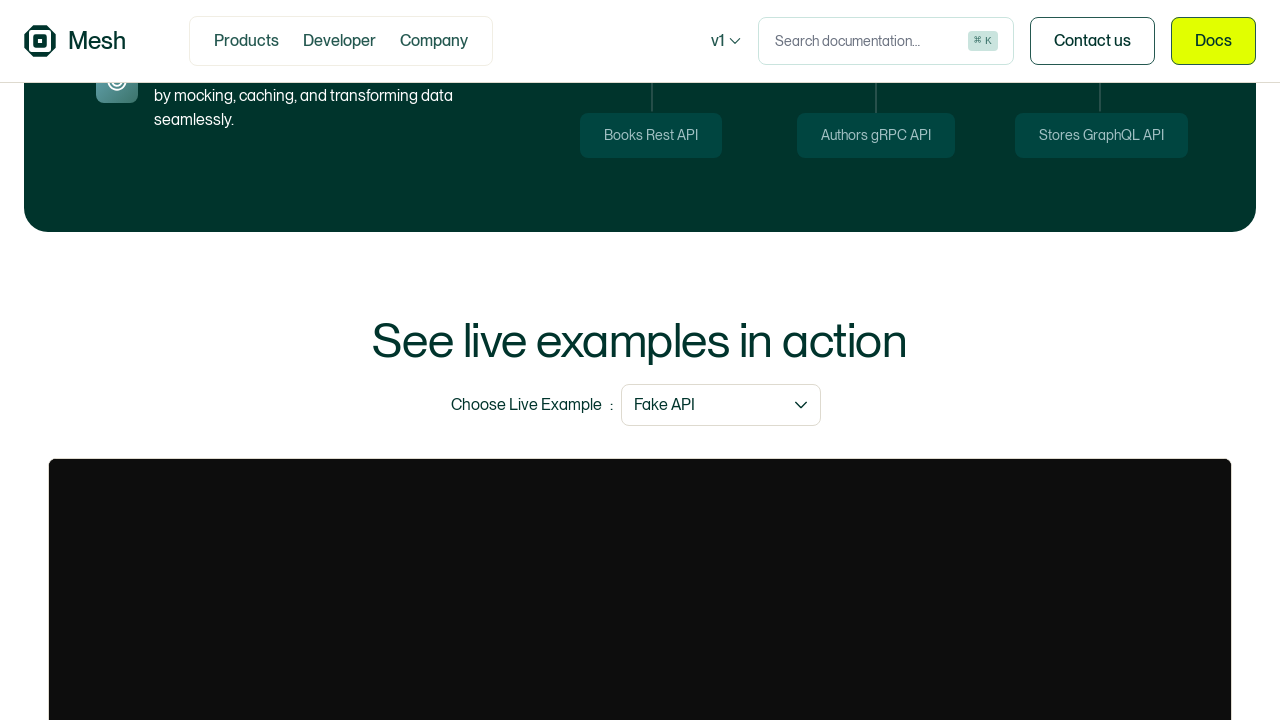

Selected StackExchange example from dropdown on internal:role=combobox[name="Choose Live Example"i]
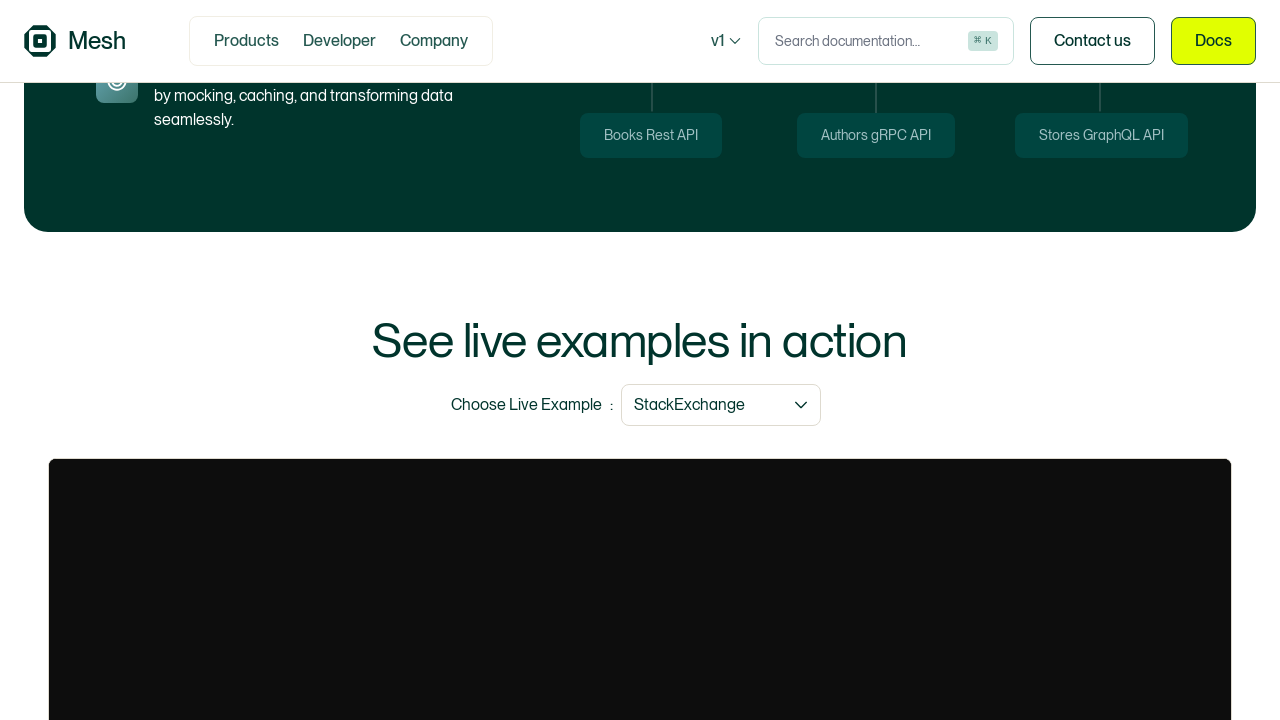

Located middleman iframe
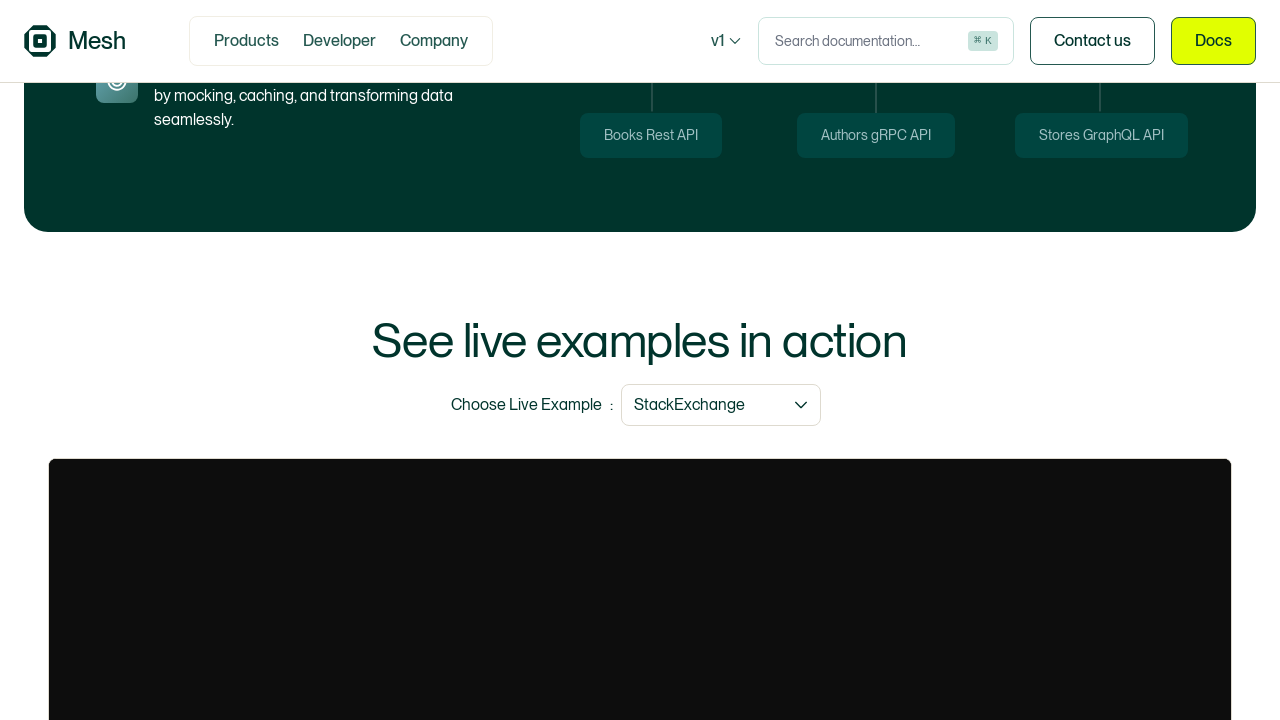

Located inner iframe within middleman iframe
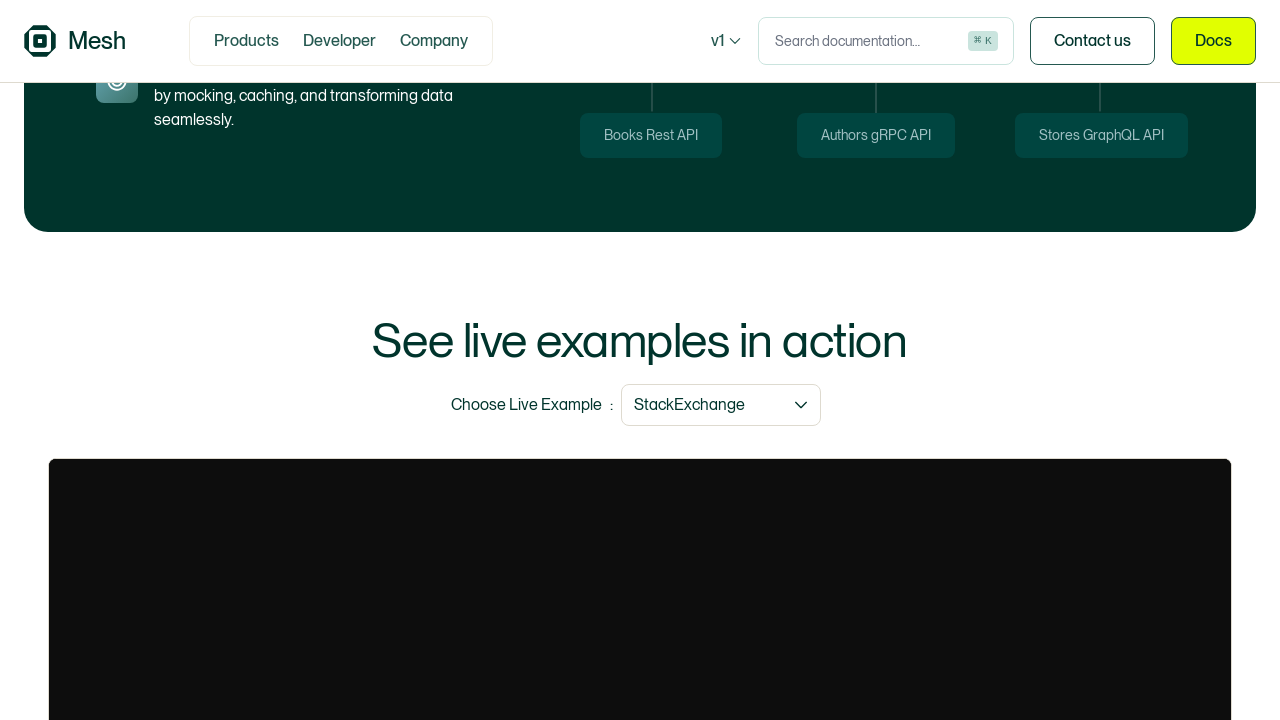

Located example title text element
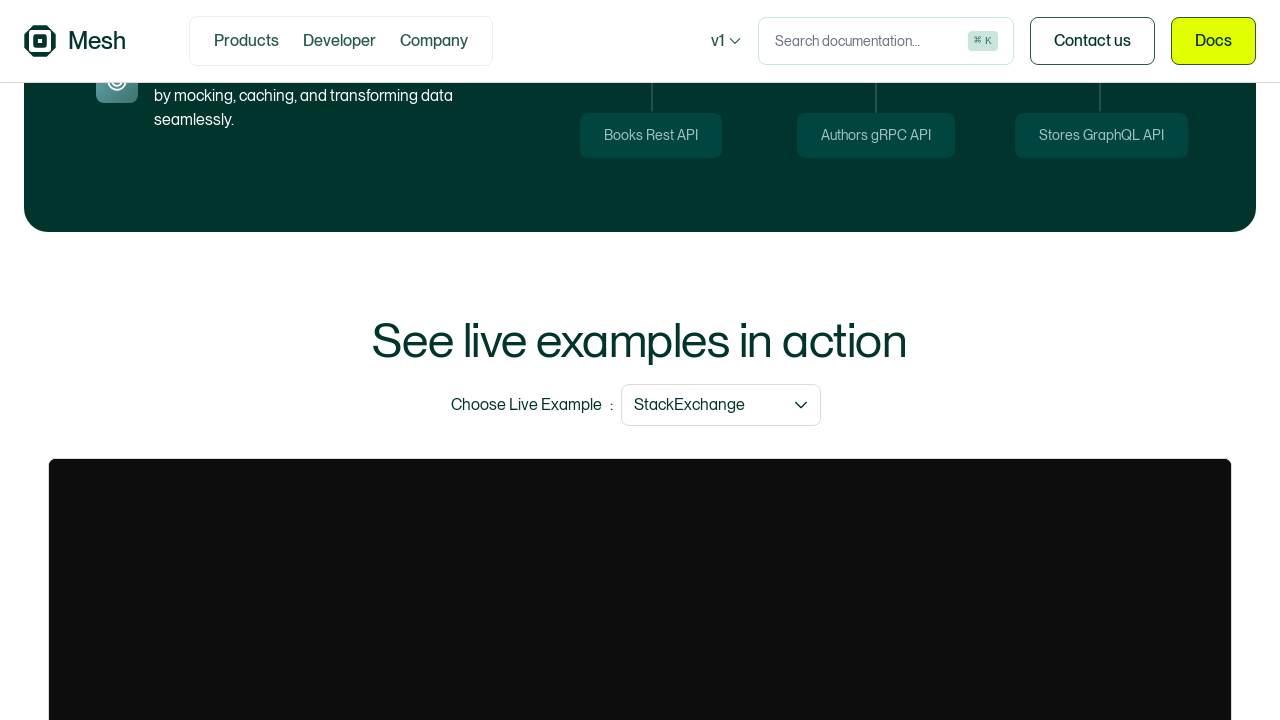

StackExchange example loaded successfully within CodeSandbox iframe
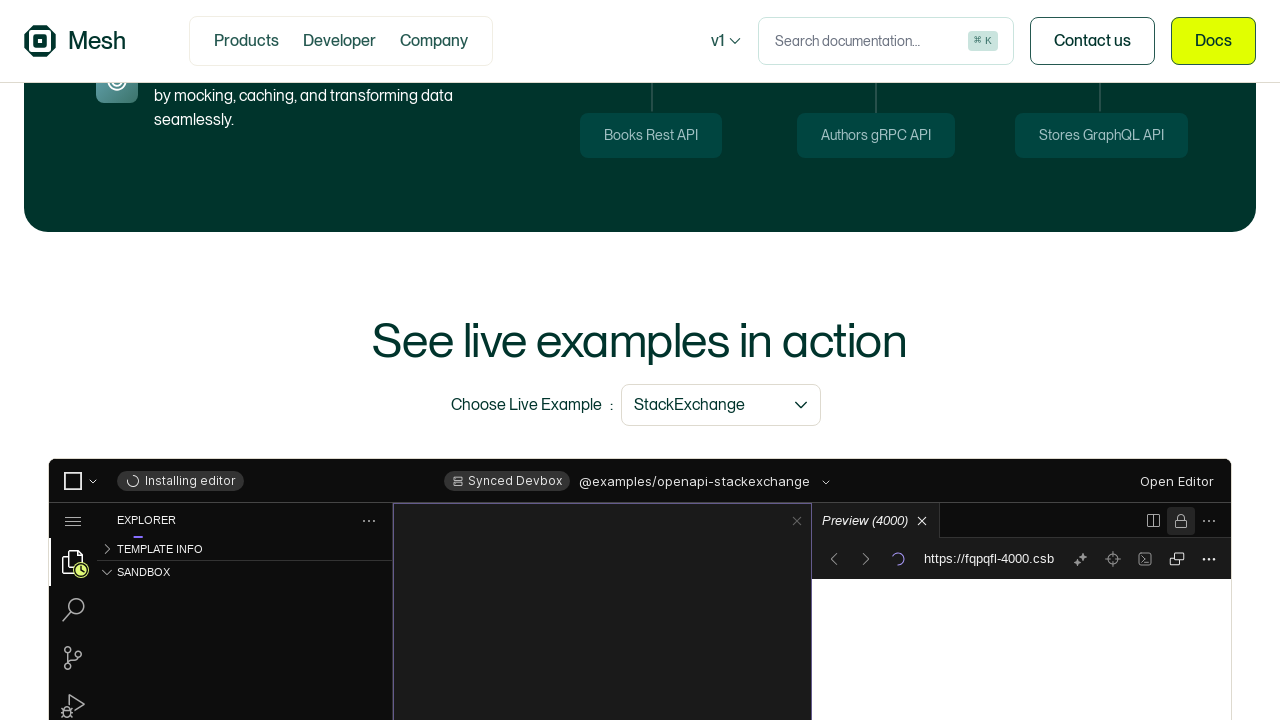

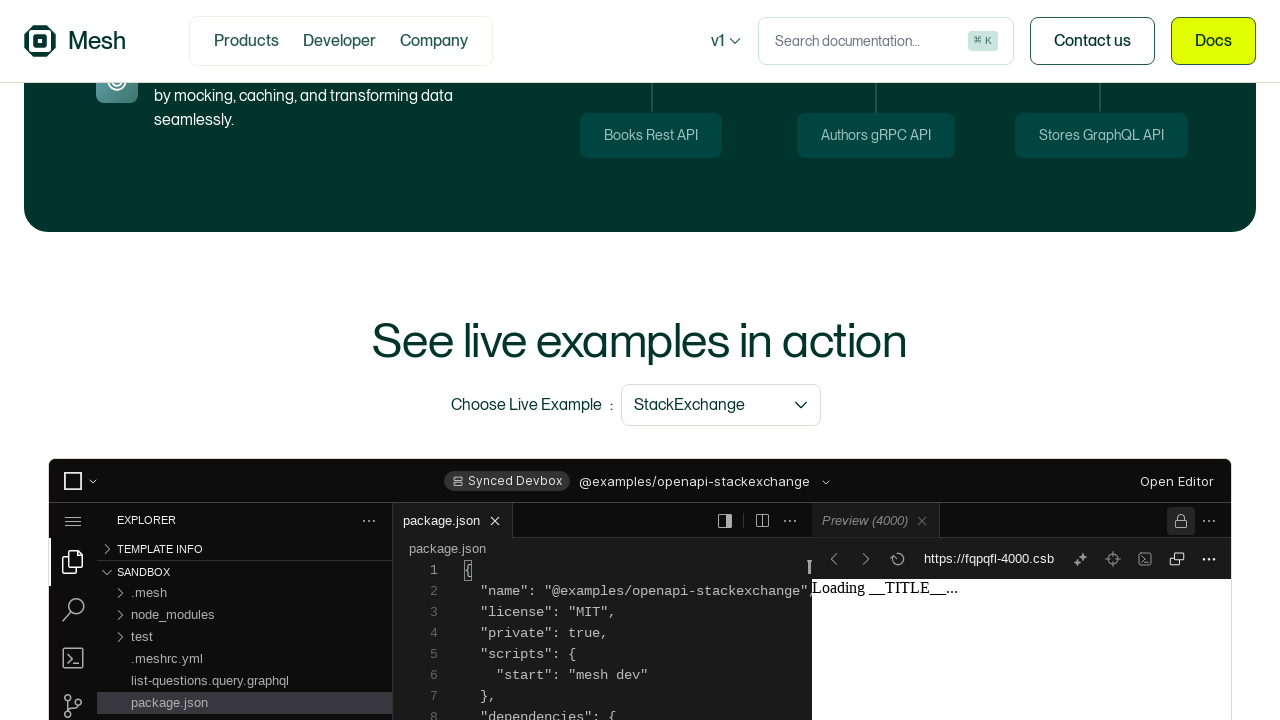